Tests a signup form by filling in first name, last name, and email fields, then submitting the form

Starting URL: http://secure-retreat-92358.herokuapp.com/

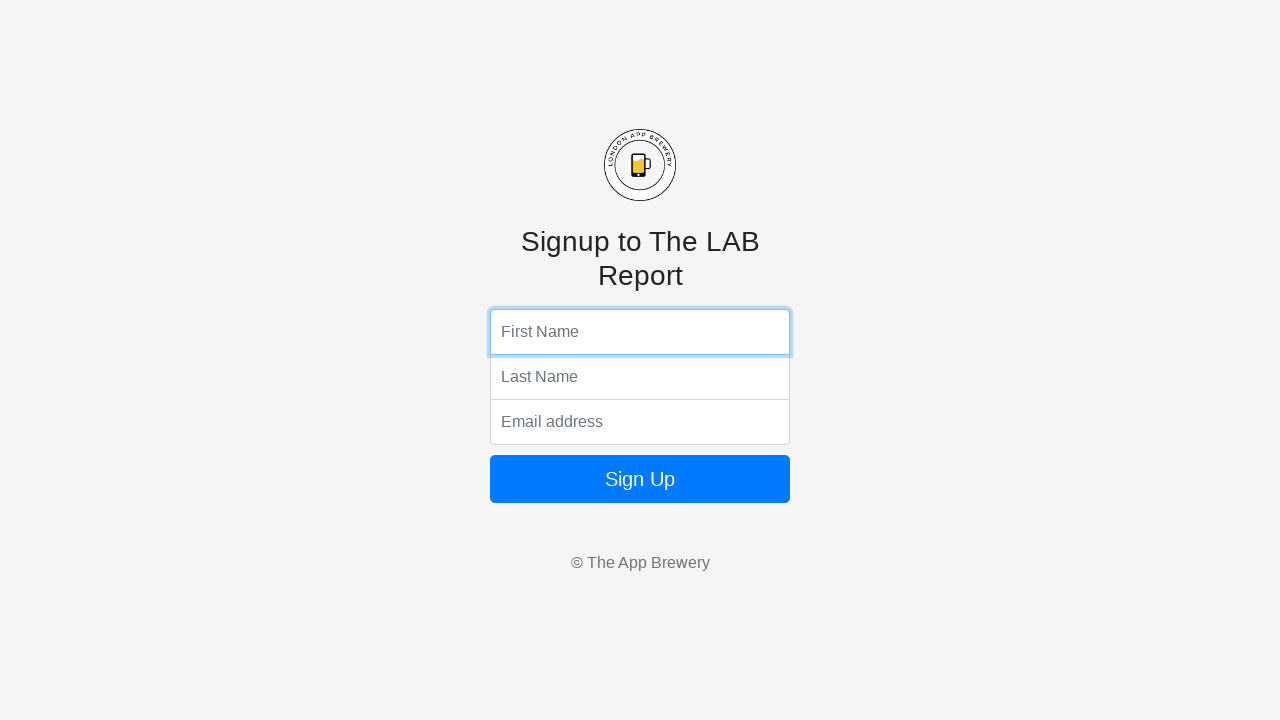

Filled first name field with 'Marcus' on input[name='fName']
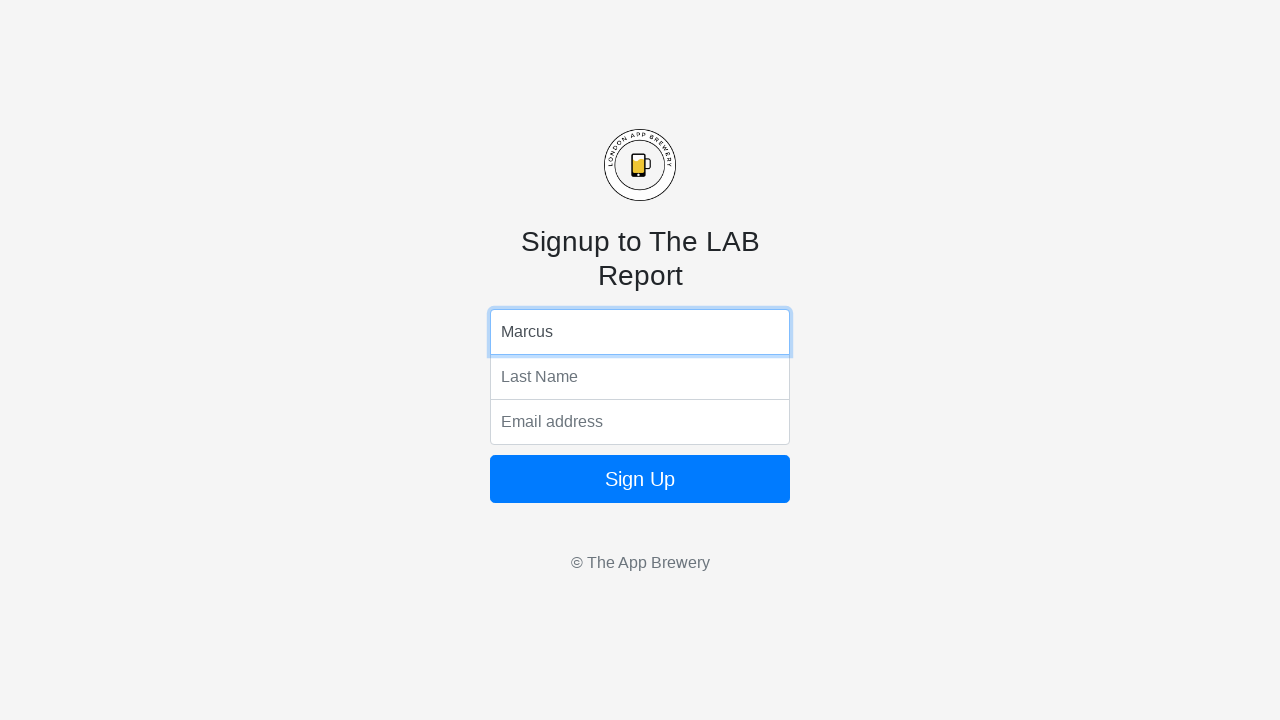

Filled last name field with 'Thompson' on input[name='lName']
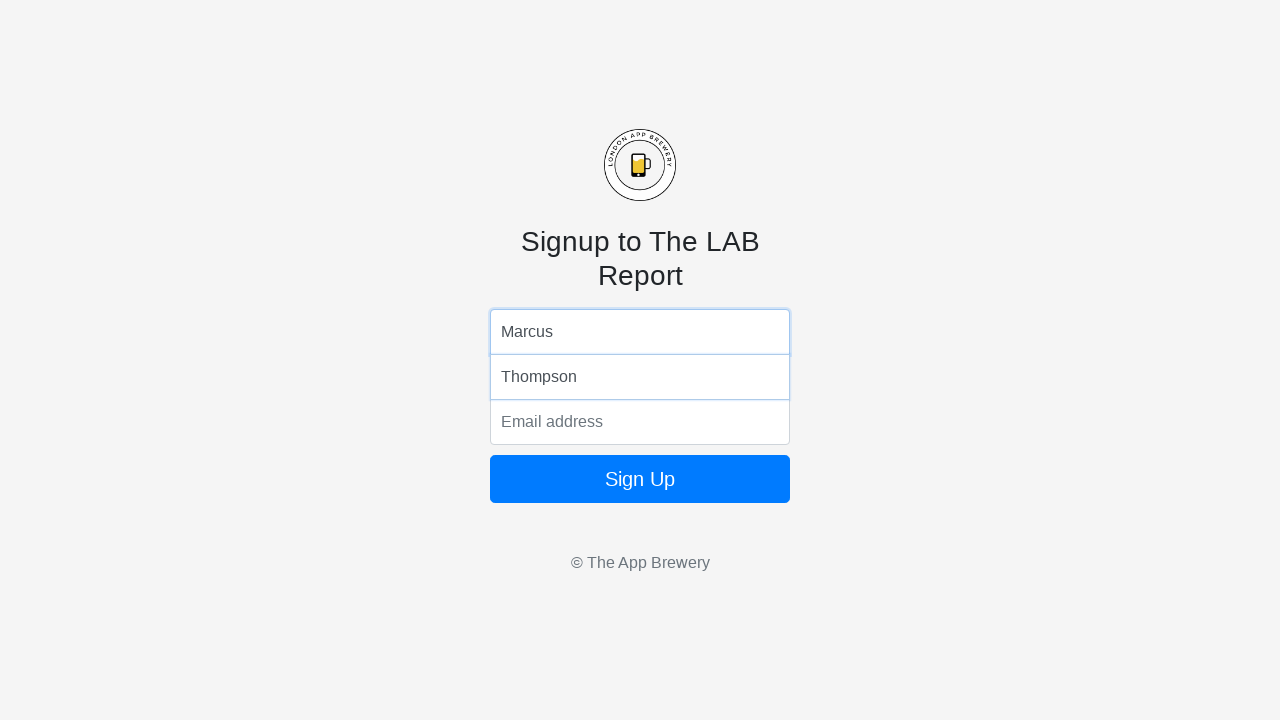

Filled email field with 'marcus.thompson@testmail.com' on input[name='email']
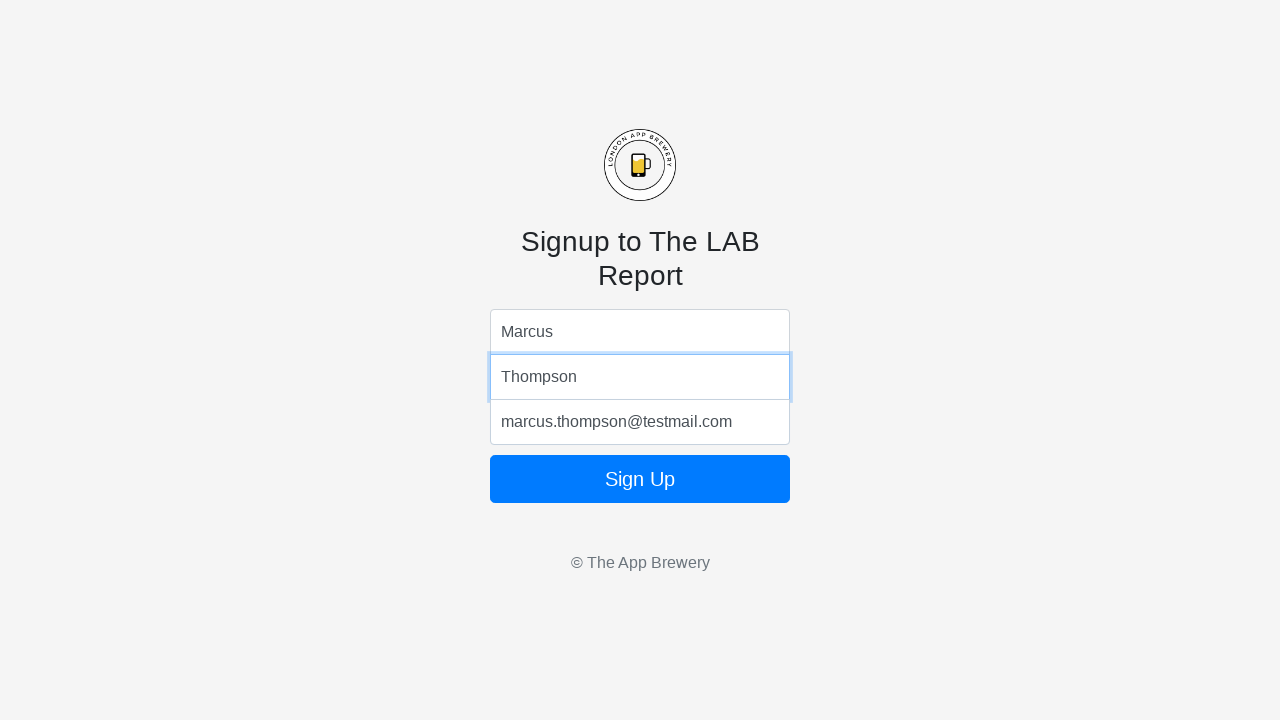

Submitted signup form by pressing Enter on submit button on button
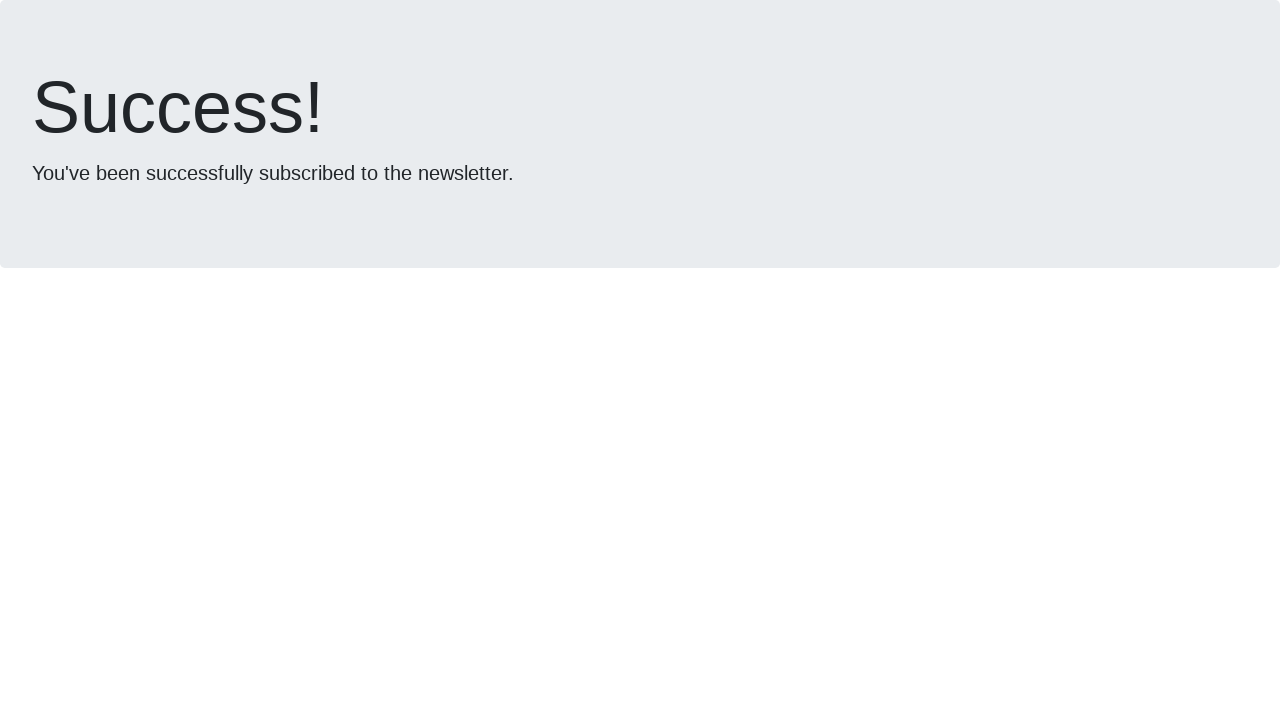

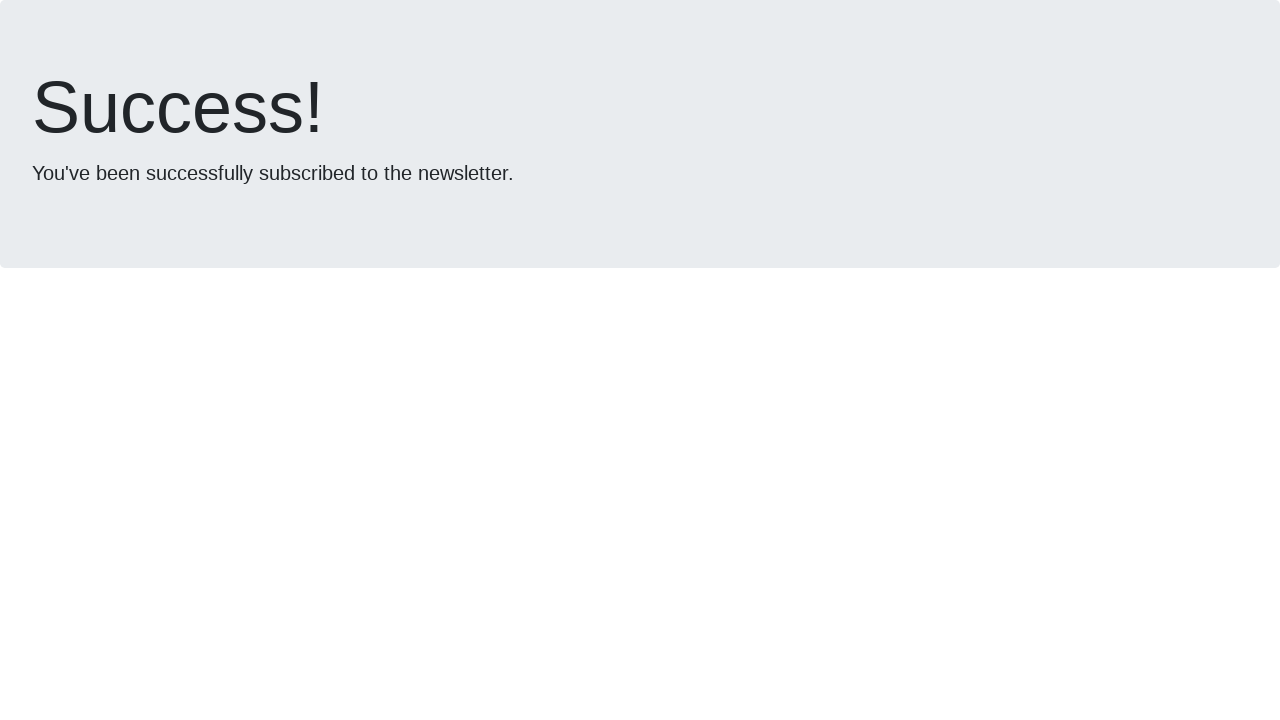